Tests the Forgot Password link functionality by clicking on it and verifying the Forgot Password page header text is displayed

Starting URL: https://dev.urbuddi.com/login

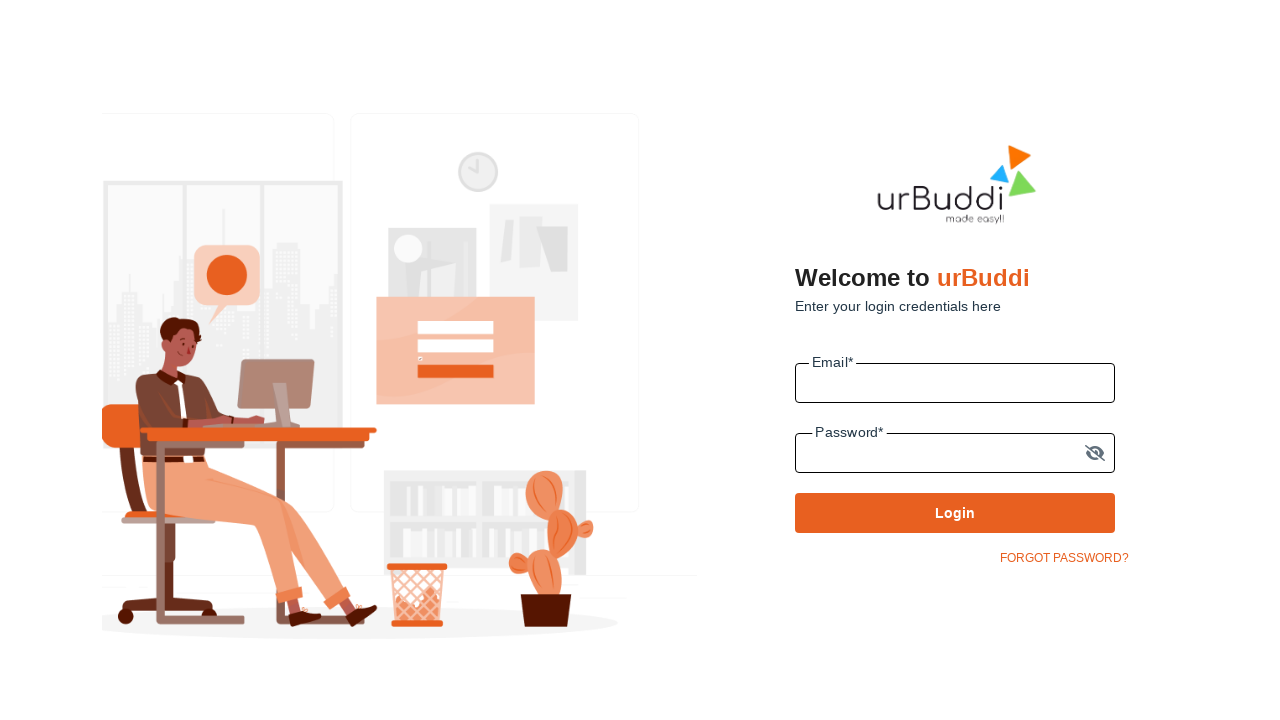

Navigated to login page at https://dev.urbuddi.com/login
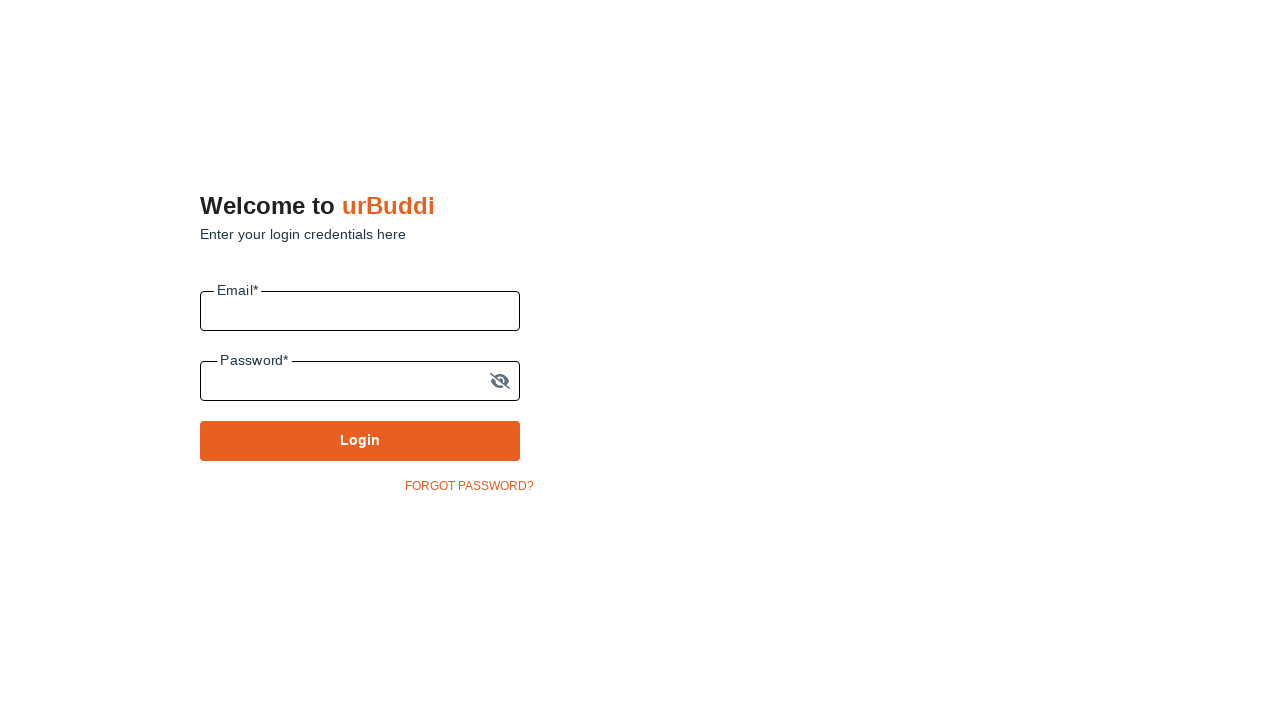

Clicked on the Forgot Password link at (1064, 558) on xpath=//*[@class='forgot-pswd']
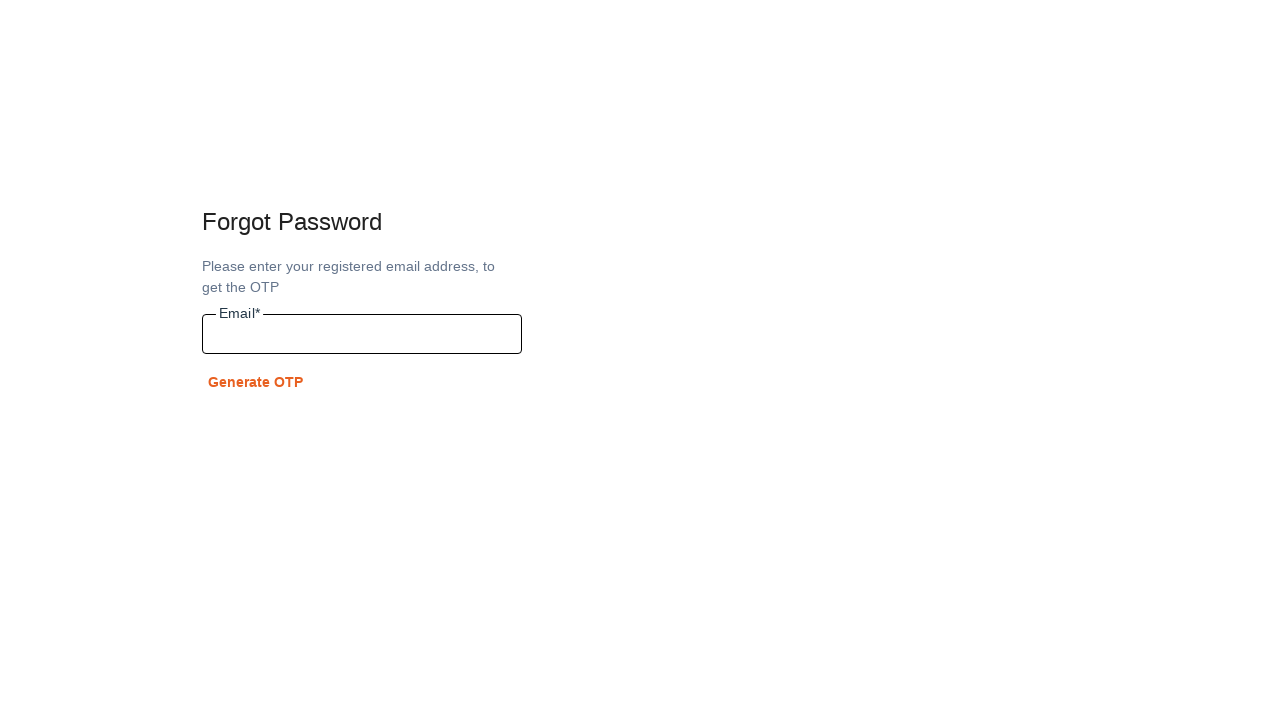

Verified Forgot Password page header text is displayed
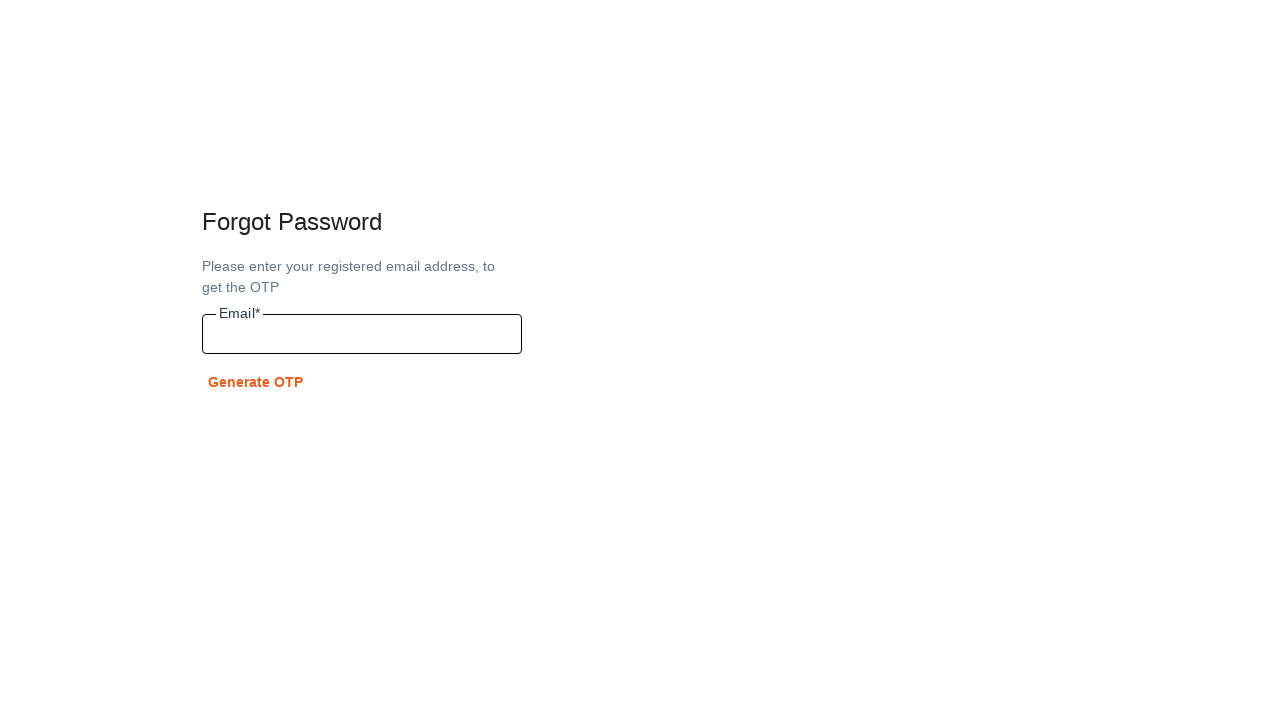

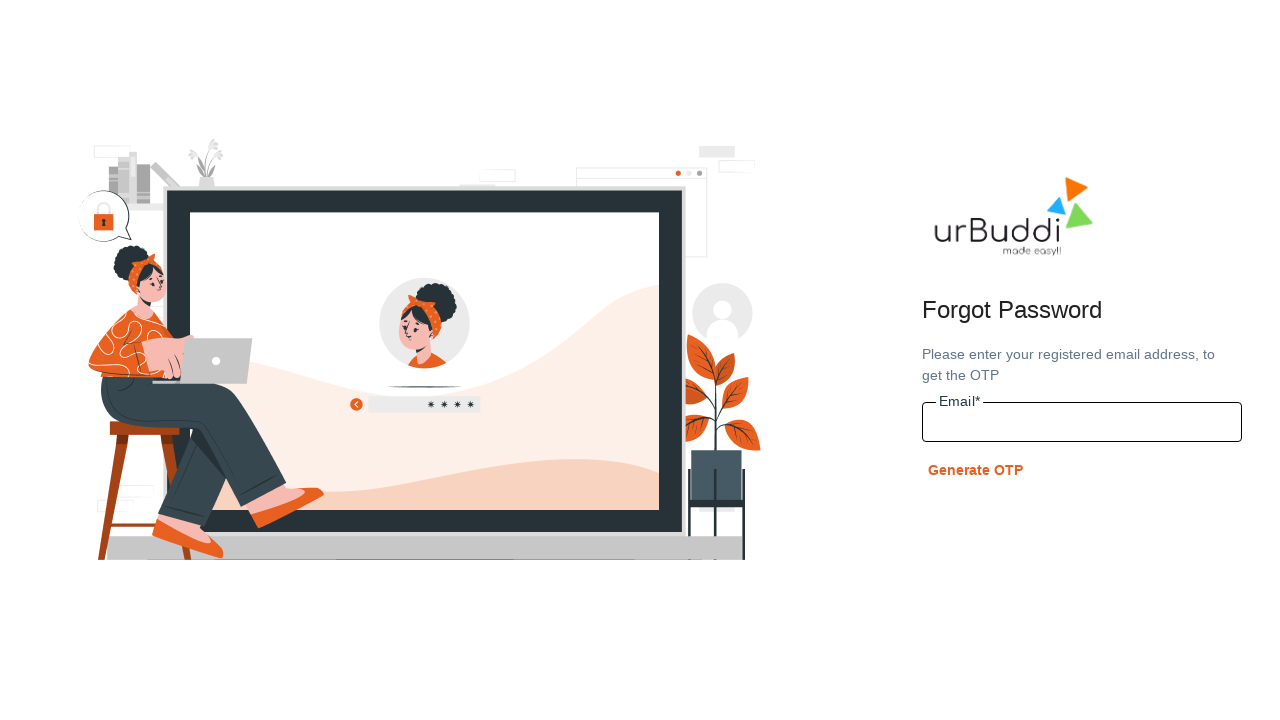